Tests filling a form input field on a Selenium practice page by entering a name using XPath locator

Starting URL: https://www.tutorialspoint.com/selenium/practice/selenium_automation_practice.php

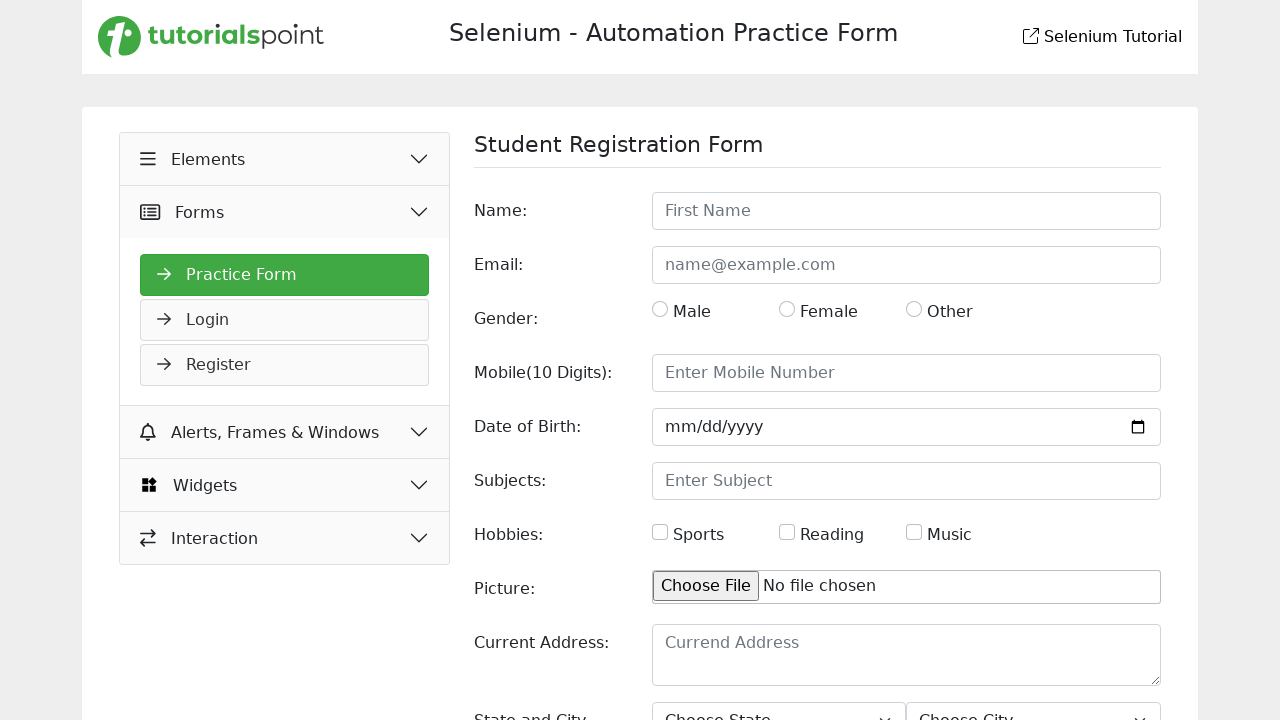

Filled name input field with 'Dabarjun Mazumdar' using XPath locator on //input[@class='form-control']
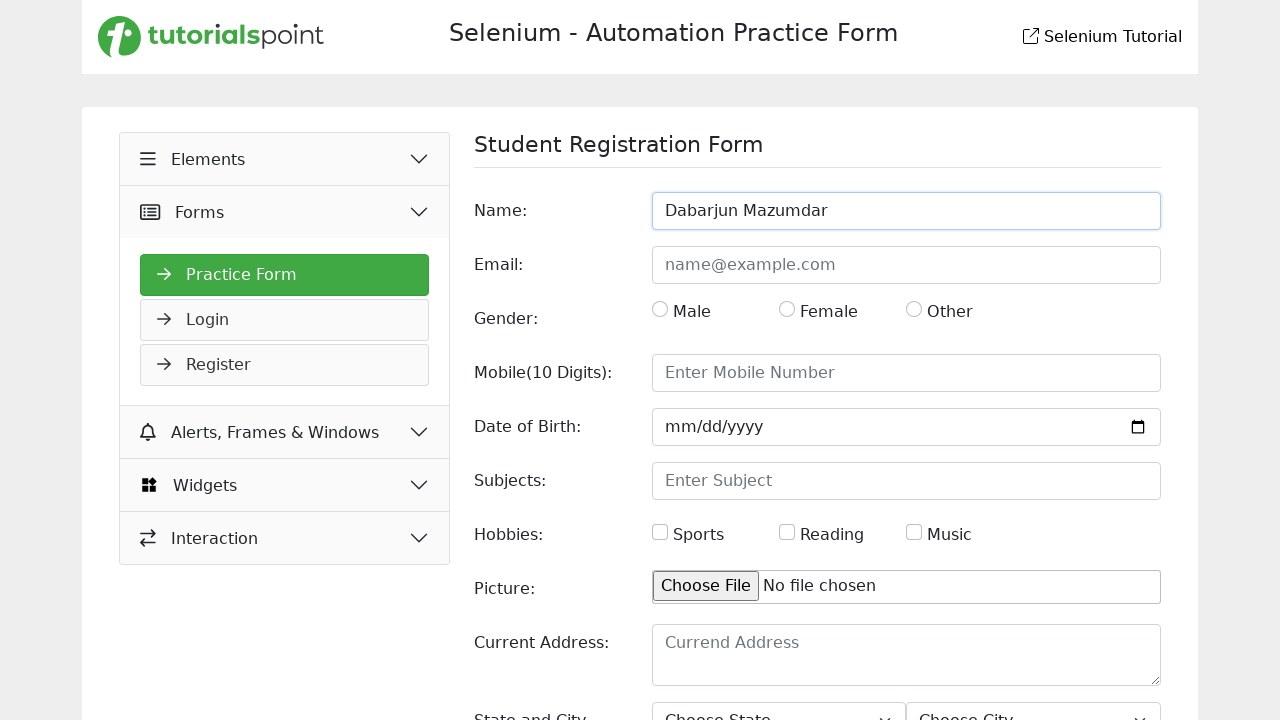

Waited 1 second to verify form input action completed
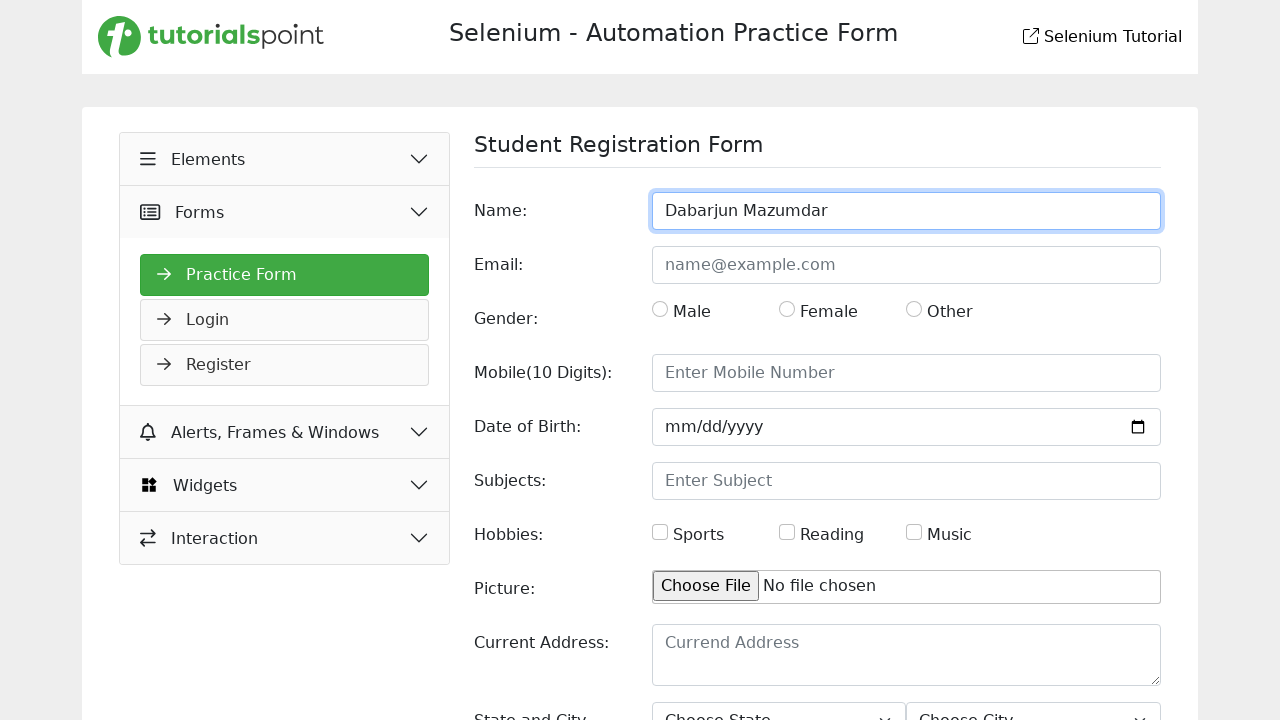

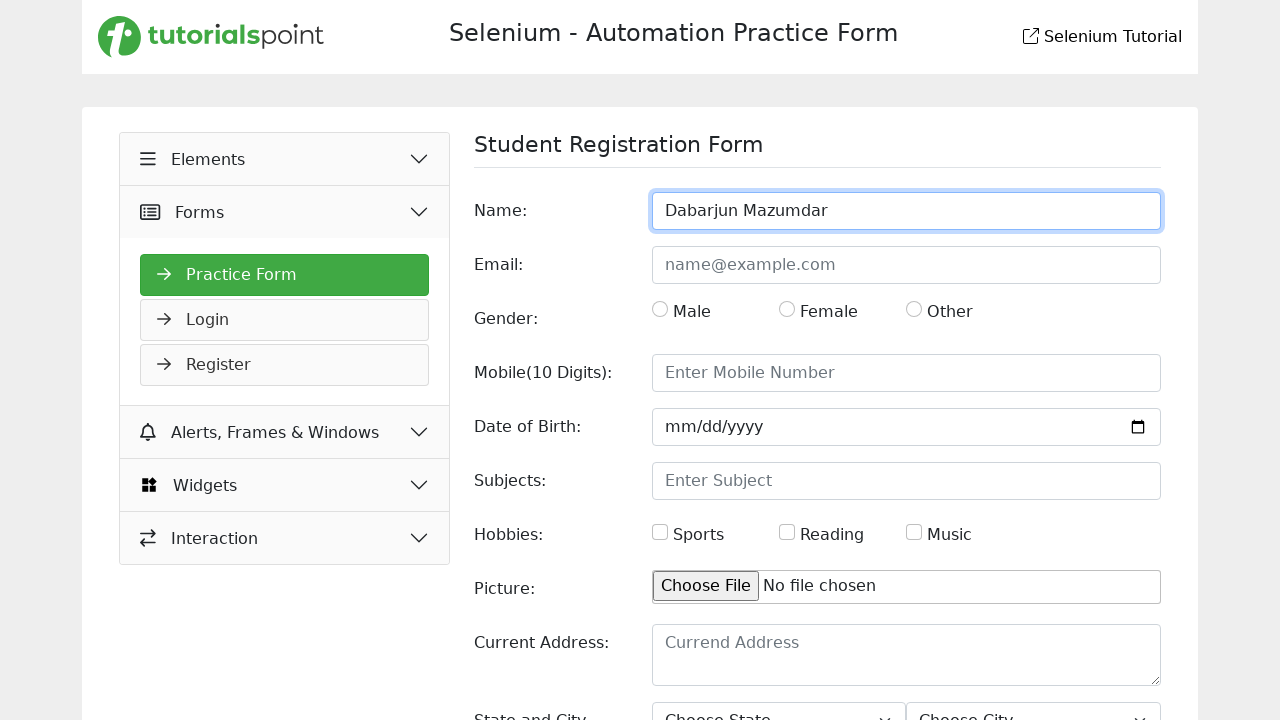